Tests multi-select dropdown functionality by selecting multiple programming languages, verifying selections, deselecting all, and then selecting options using different methods (sendKeys, visible text, index, and value).

Starting URL: https://testcenter.techproeducation.com/index.php?page=dropdown

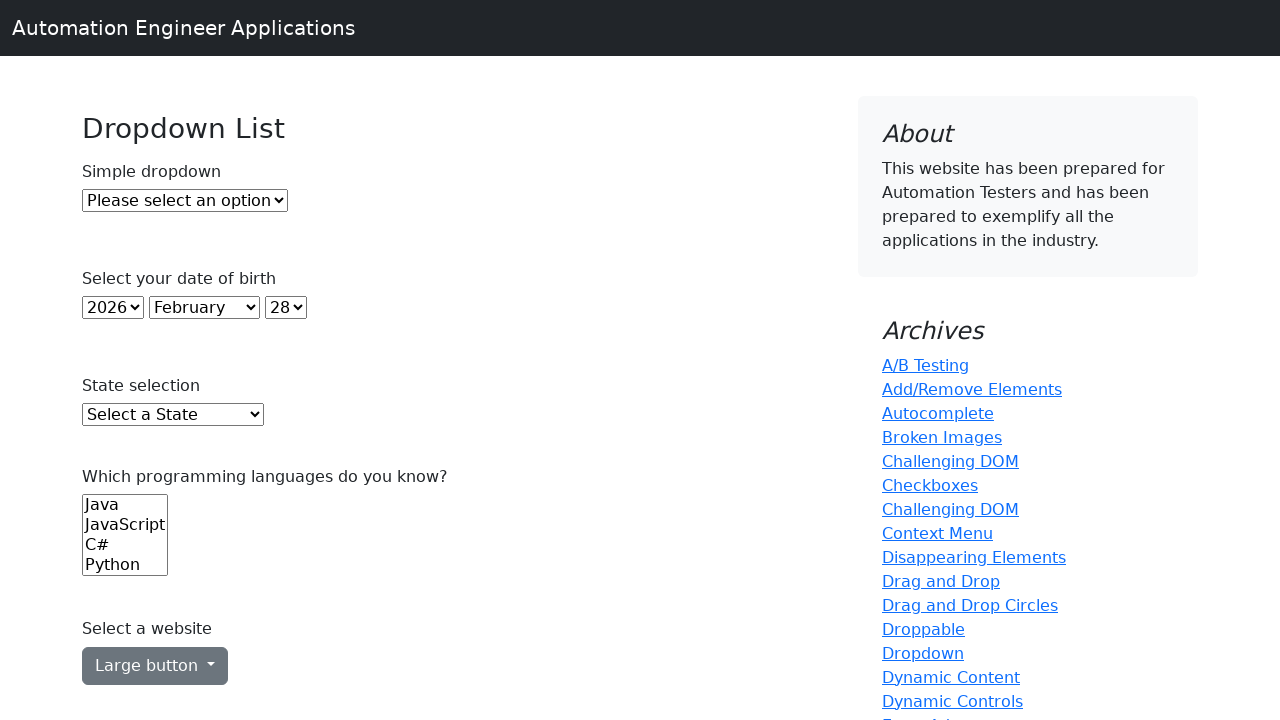

Selected programming language option at index 0 on (//select)[6]
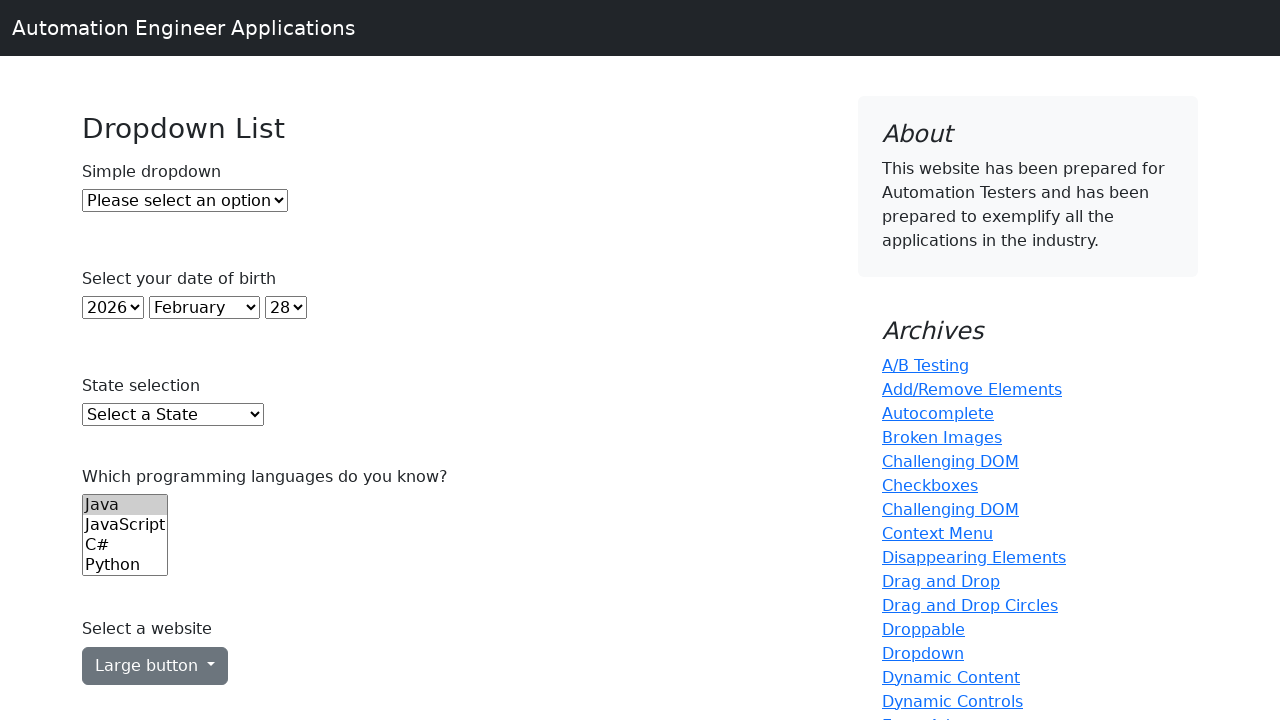

Selected programming language option at index 2 on (//select)[6]
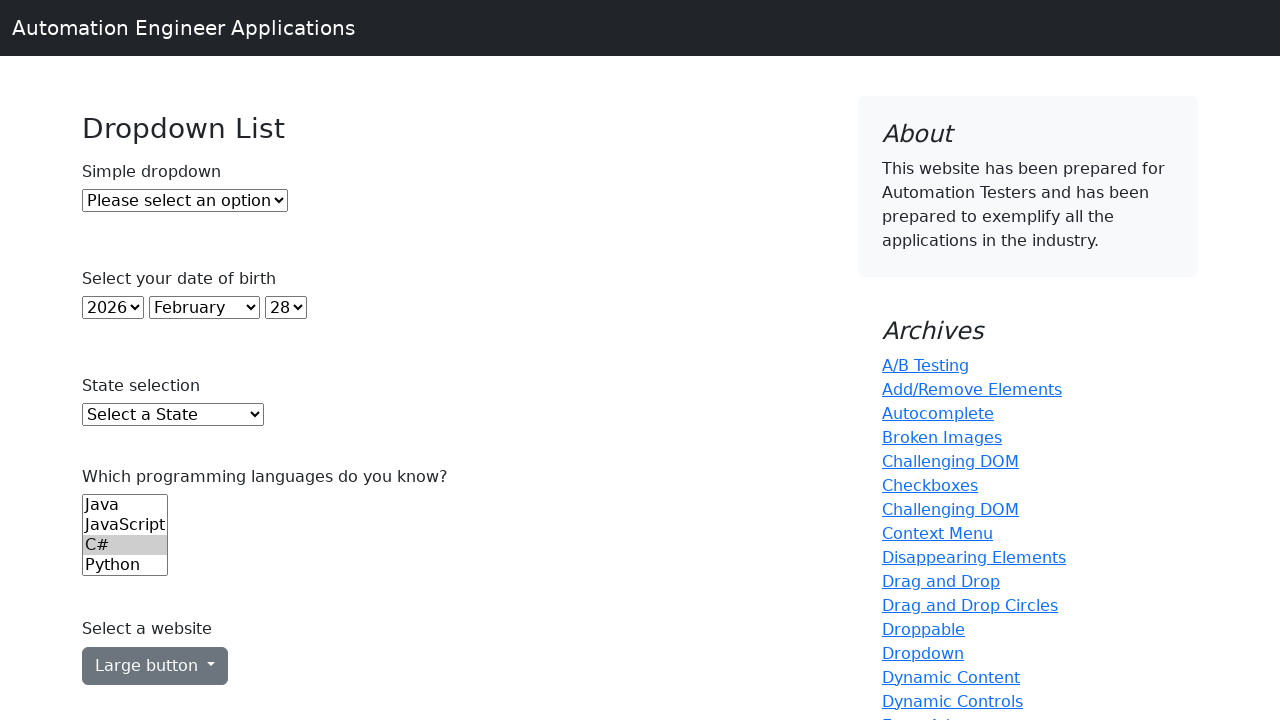

Selected programming language option at index 3 on (//select)[6]
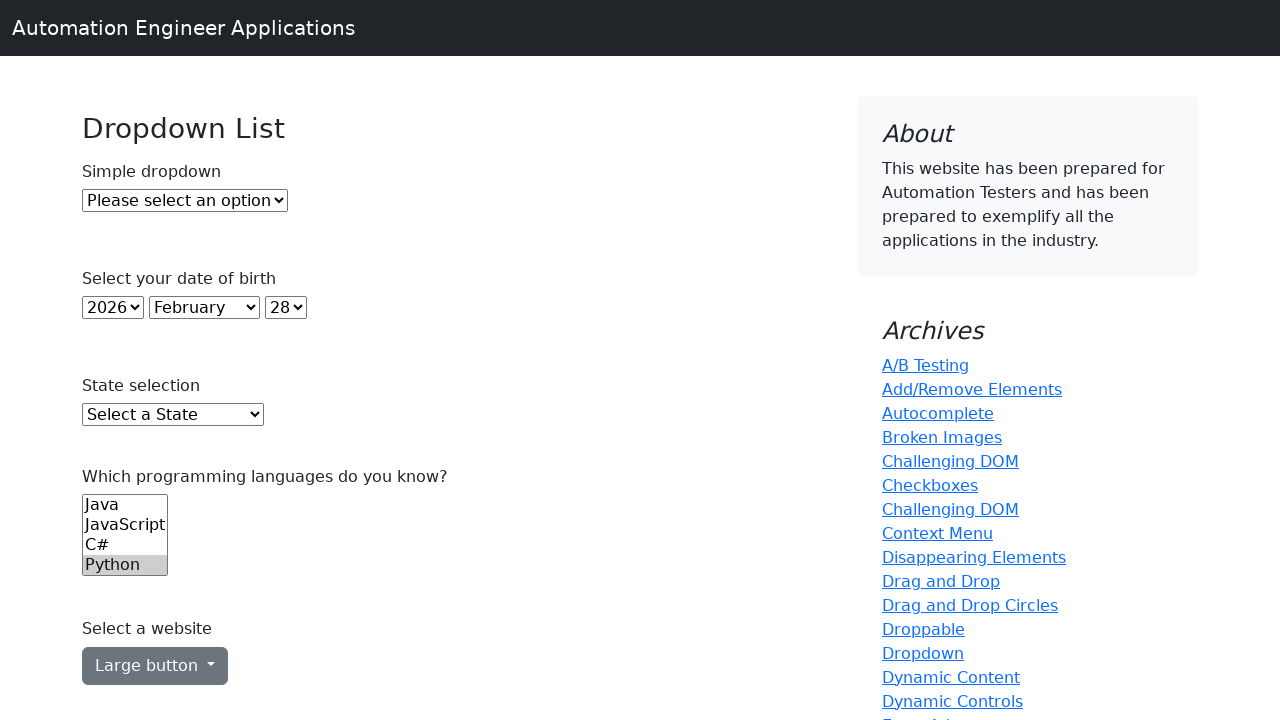

Selected programming language option at index 4 on (//select)[6]
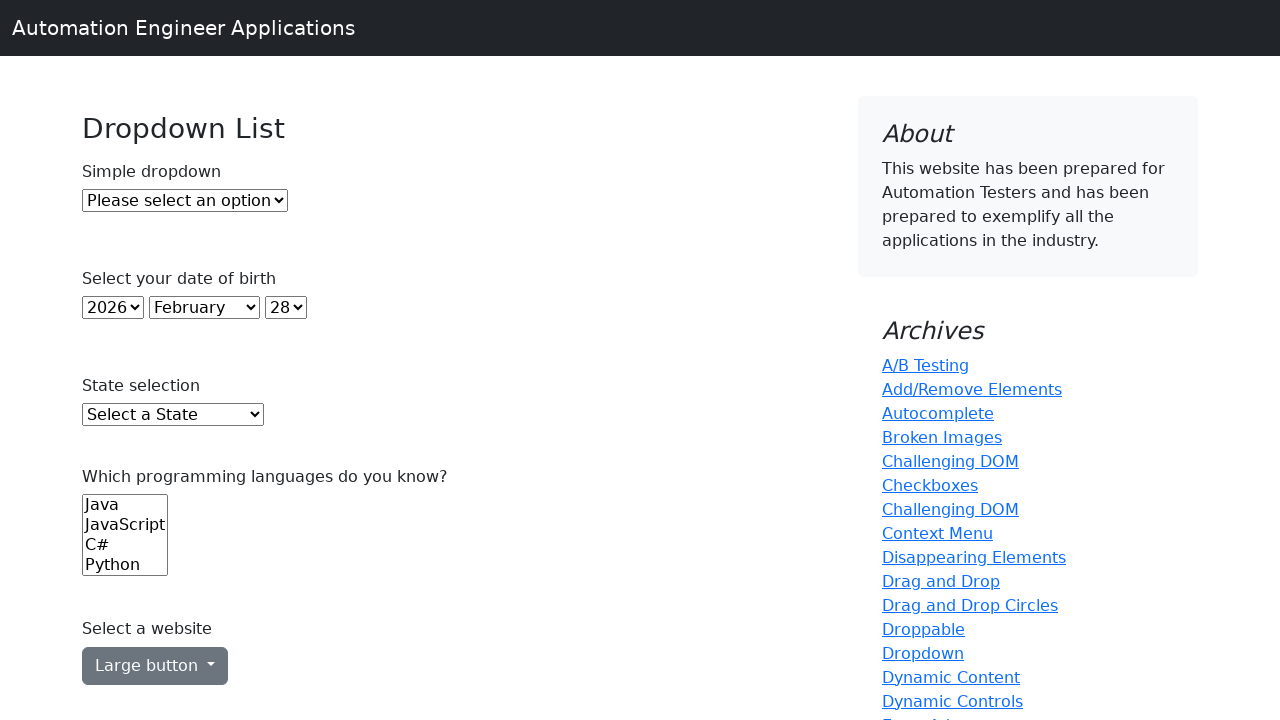

Selected C# option using label on (//select)[6]
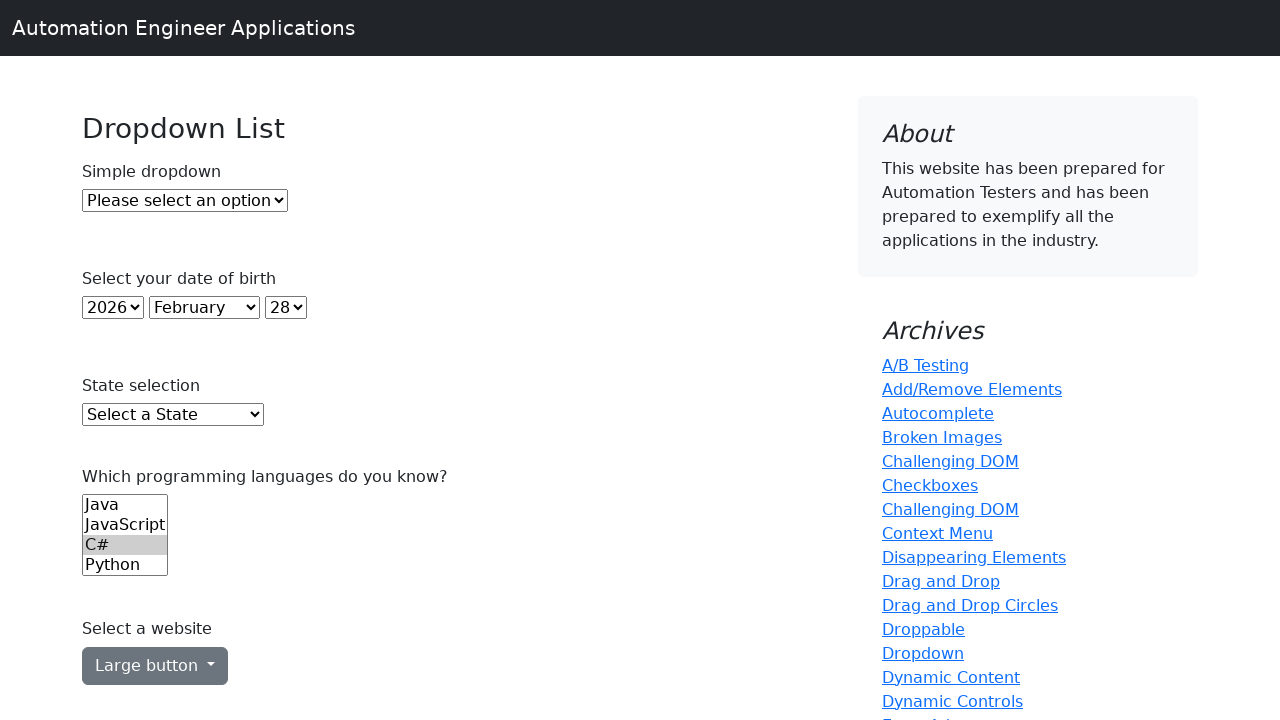

Selected Java option using label on (//select)[6]
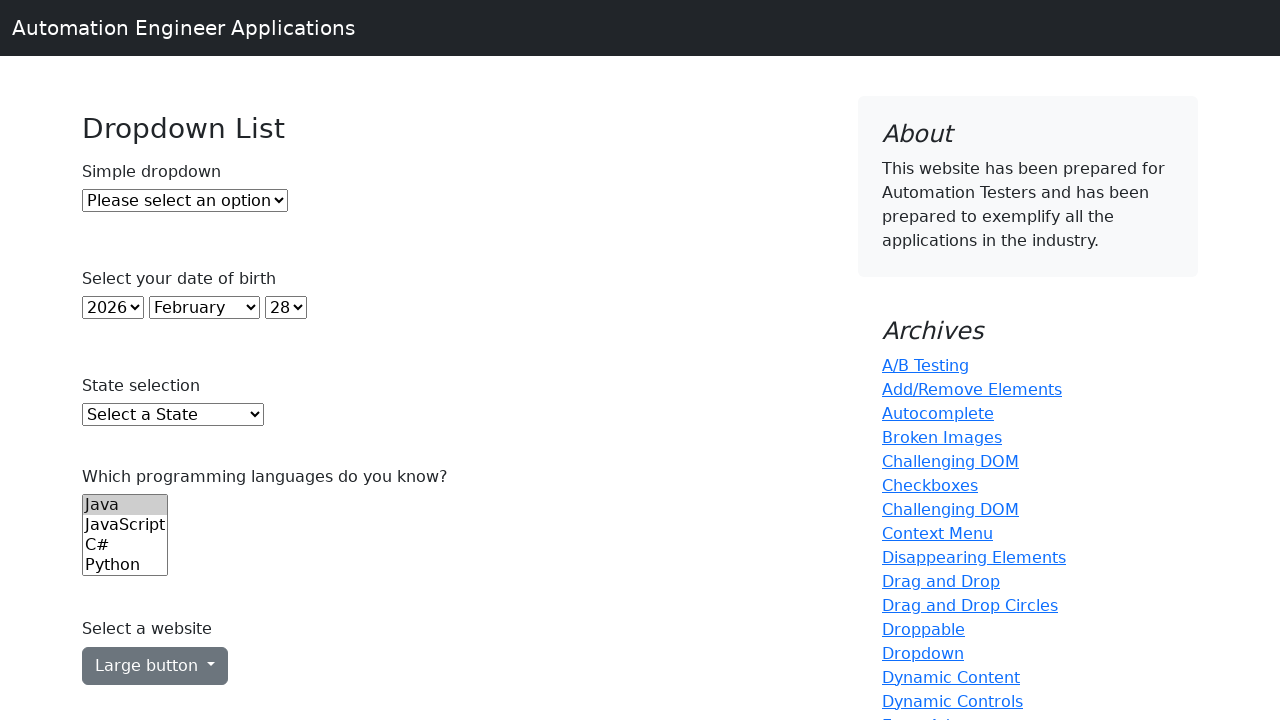

Selected programming language option at index 3 on (//select)[6]
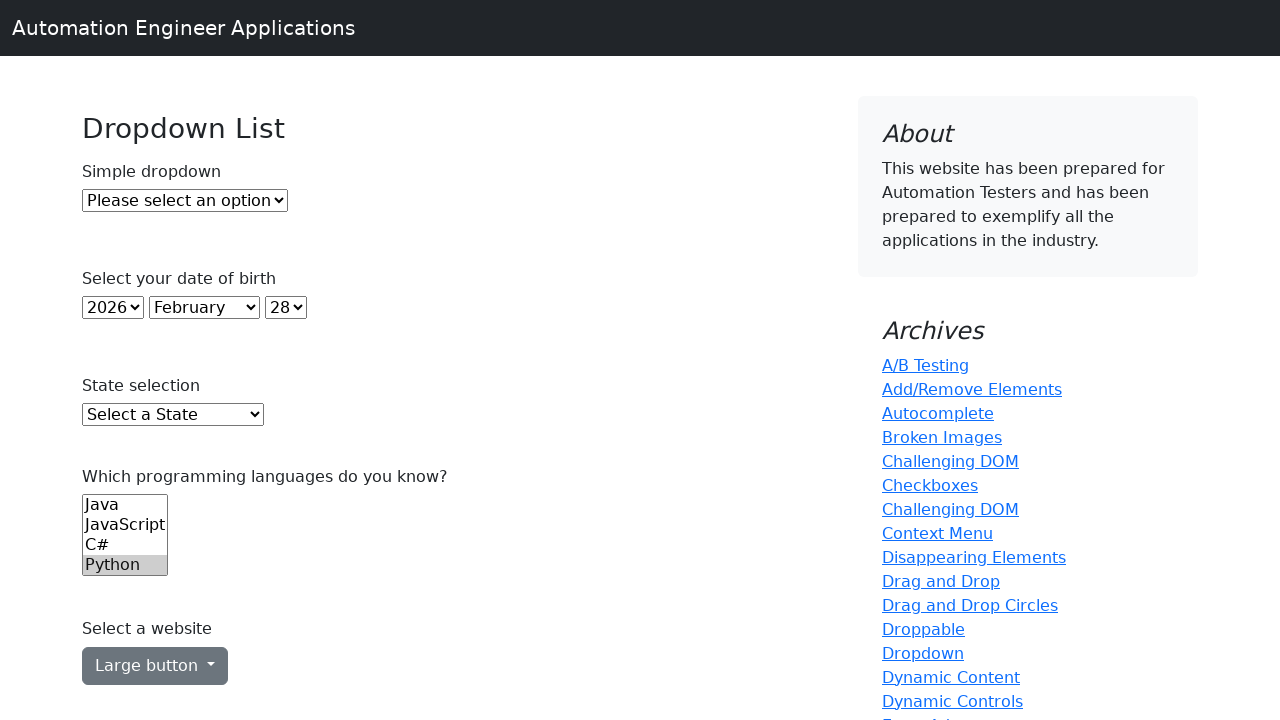

Selected JavaScript option using value 'js' on (//select)[6]
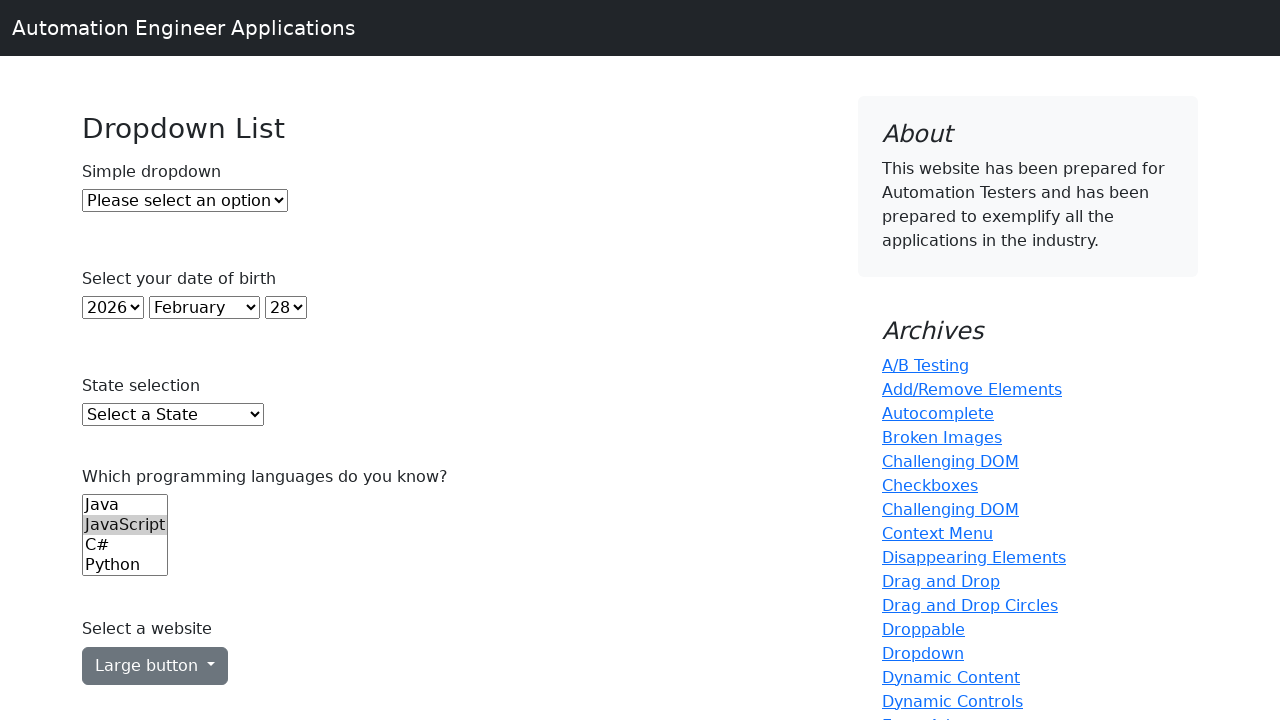

Confirmed dropdown selector is visible
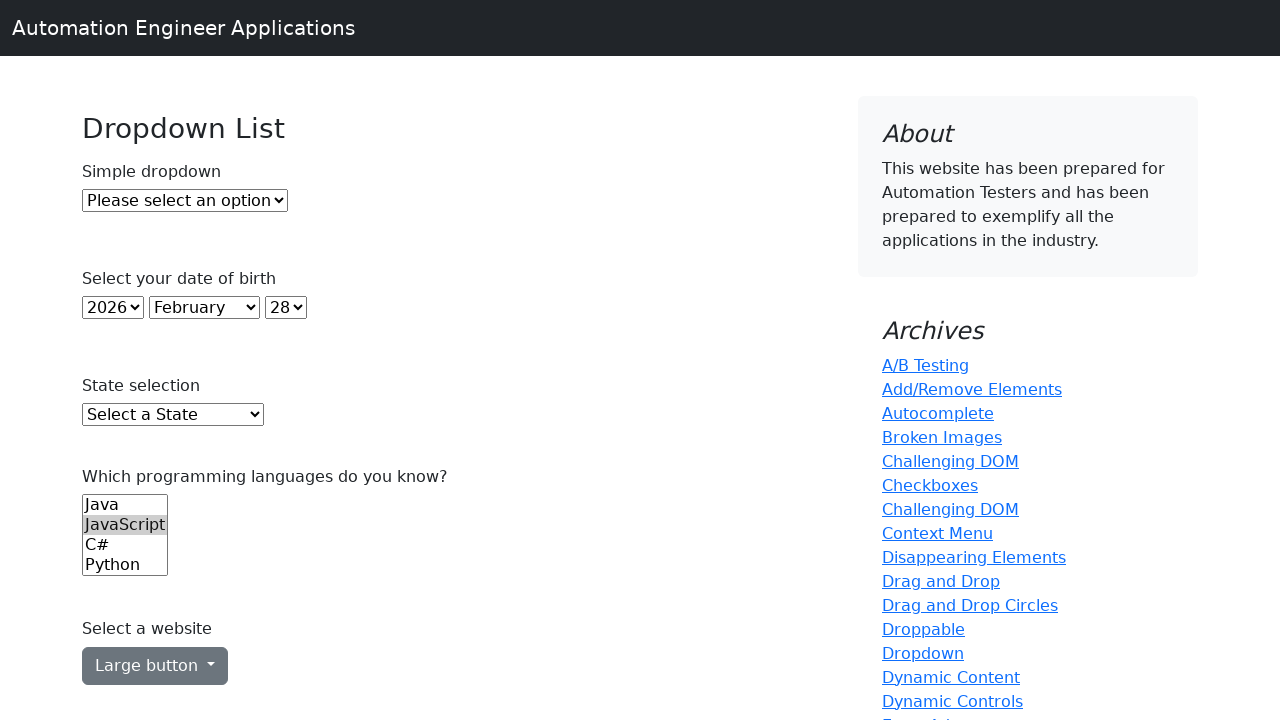

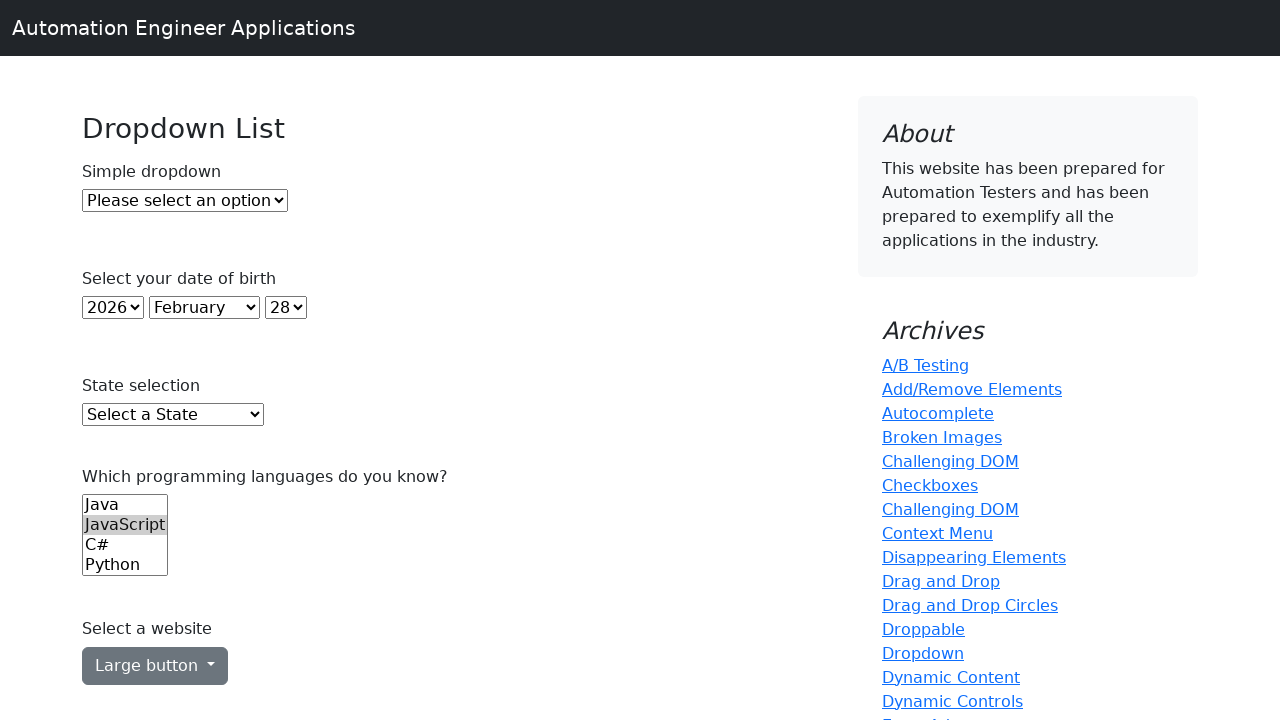